Tests dropdown selection functionality by selecting options from both single-select and multi-select dropdowns

Starting URL: http://www.sahitest.com/demo/selectTest.htm

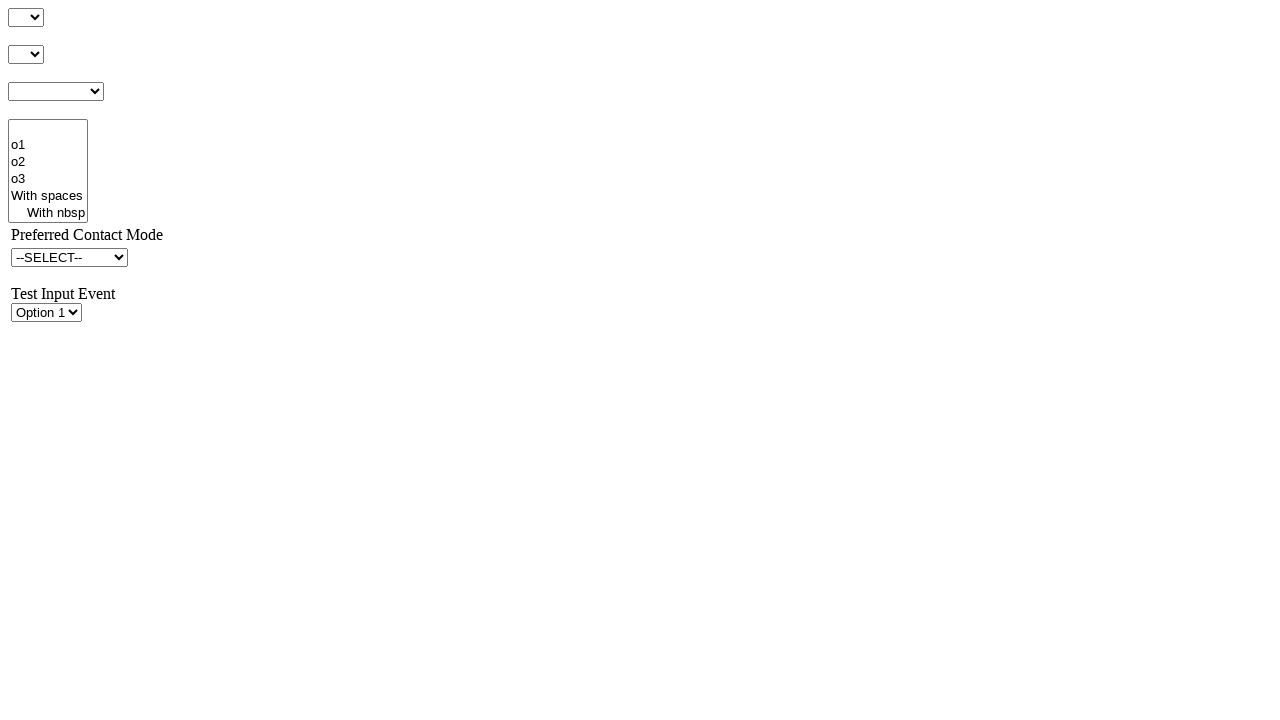

Selected option at index 1 from single-select dropdown on #s1Id
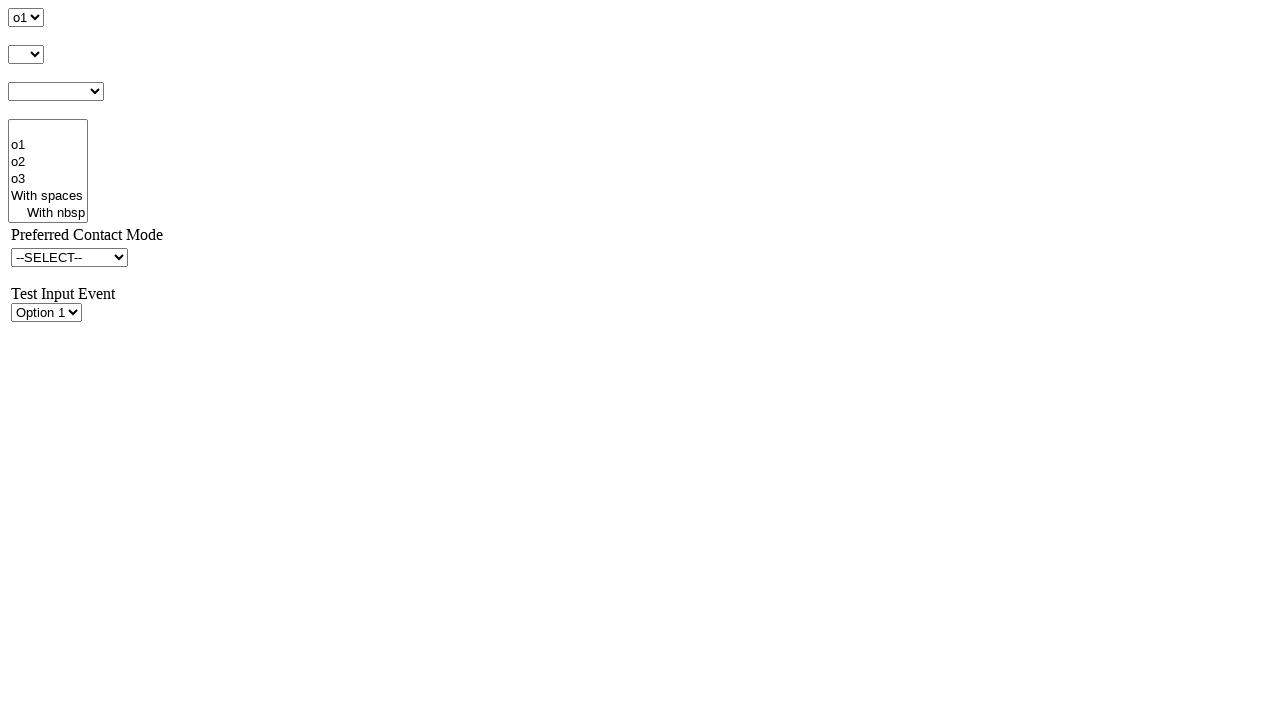

Selected option at index 2 from multi-select dropdown on #s4Id
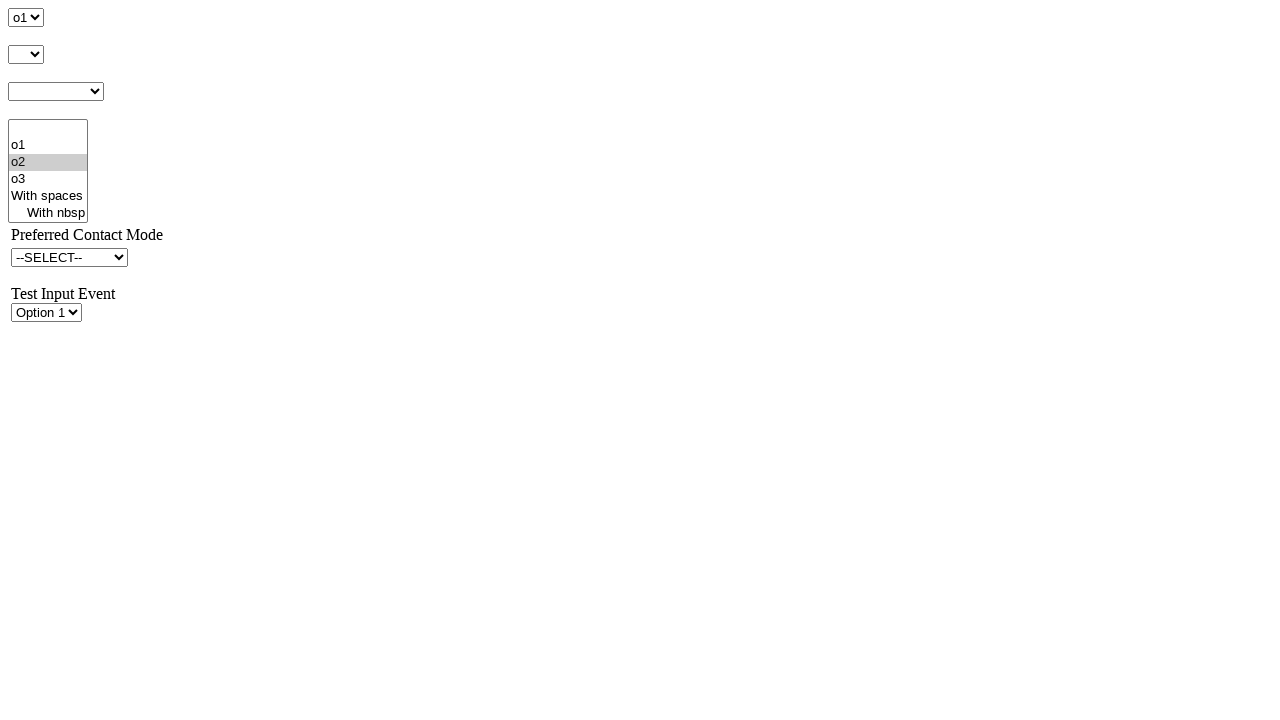

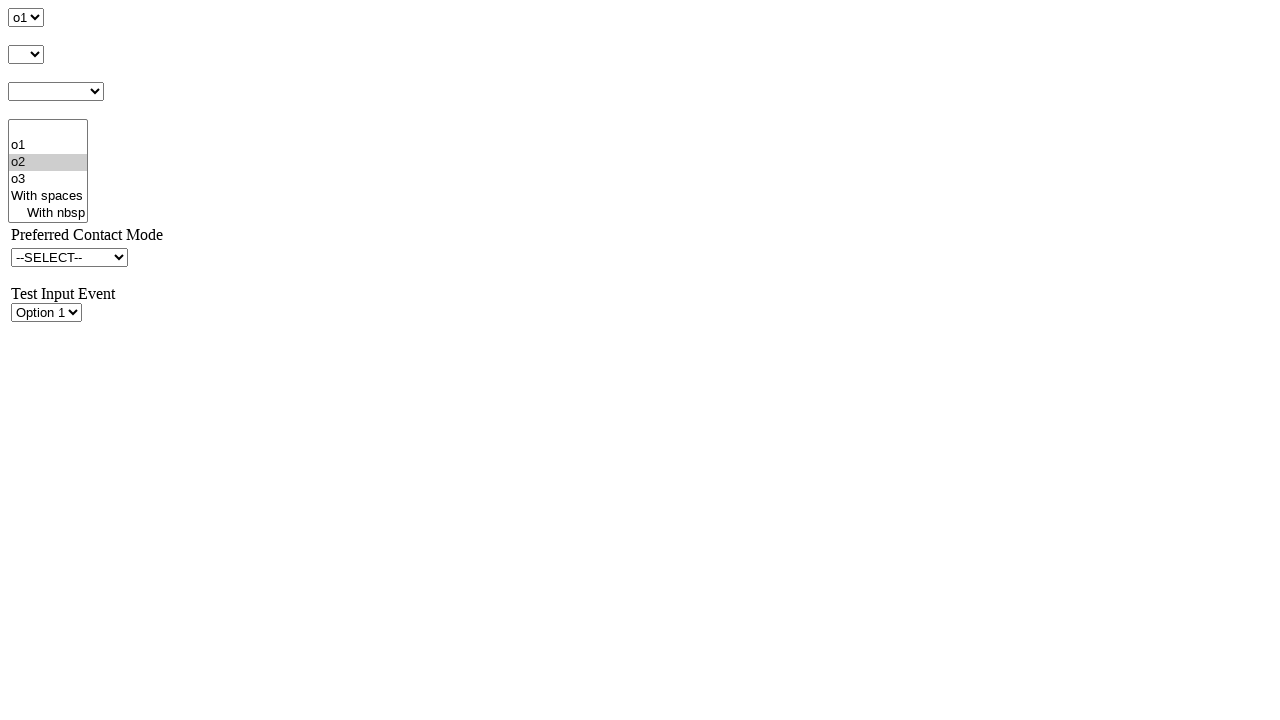